Tests email subscription form by filling email field and clicking submit button

Starting URL: https://chadd.org/for-adults/overview/

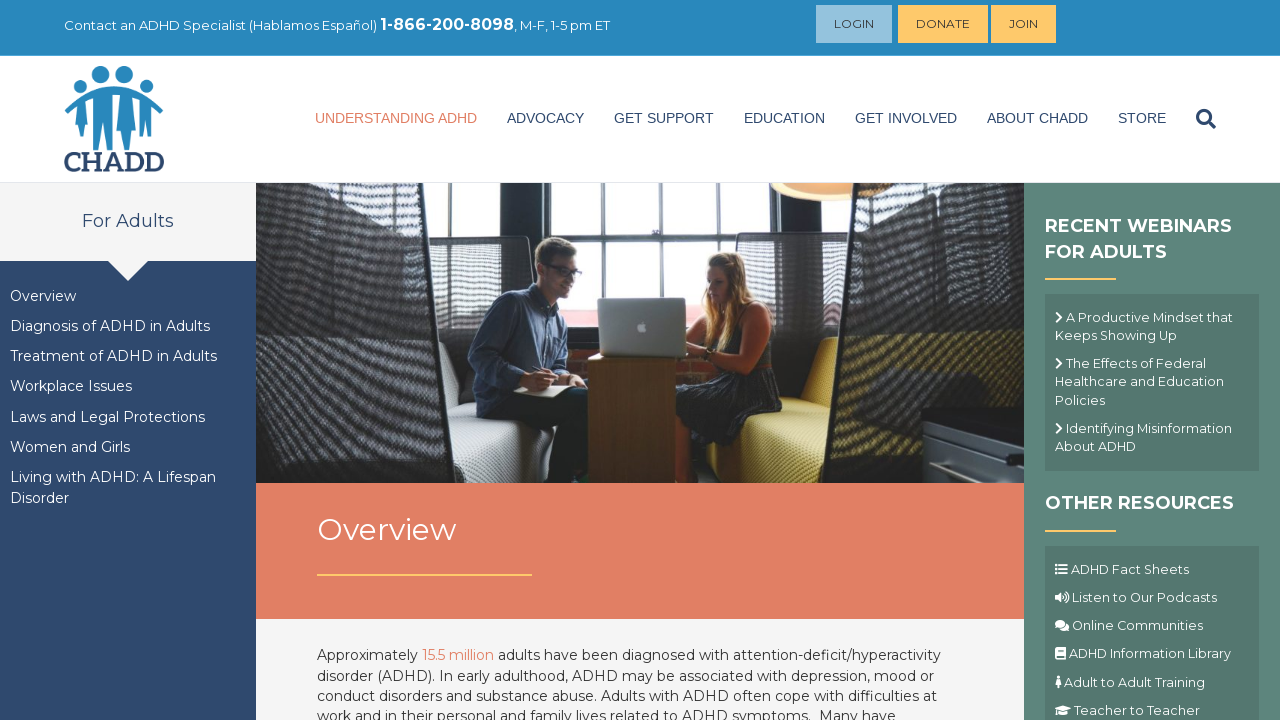

Filled email field with 'testuser847@example.com' on input[name='EMAIL']
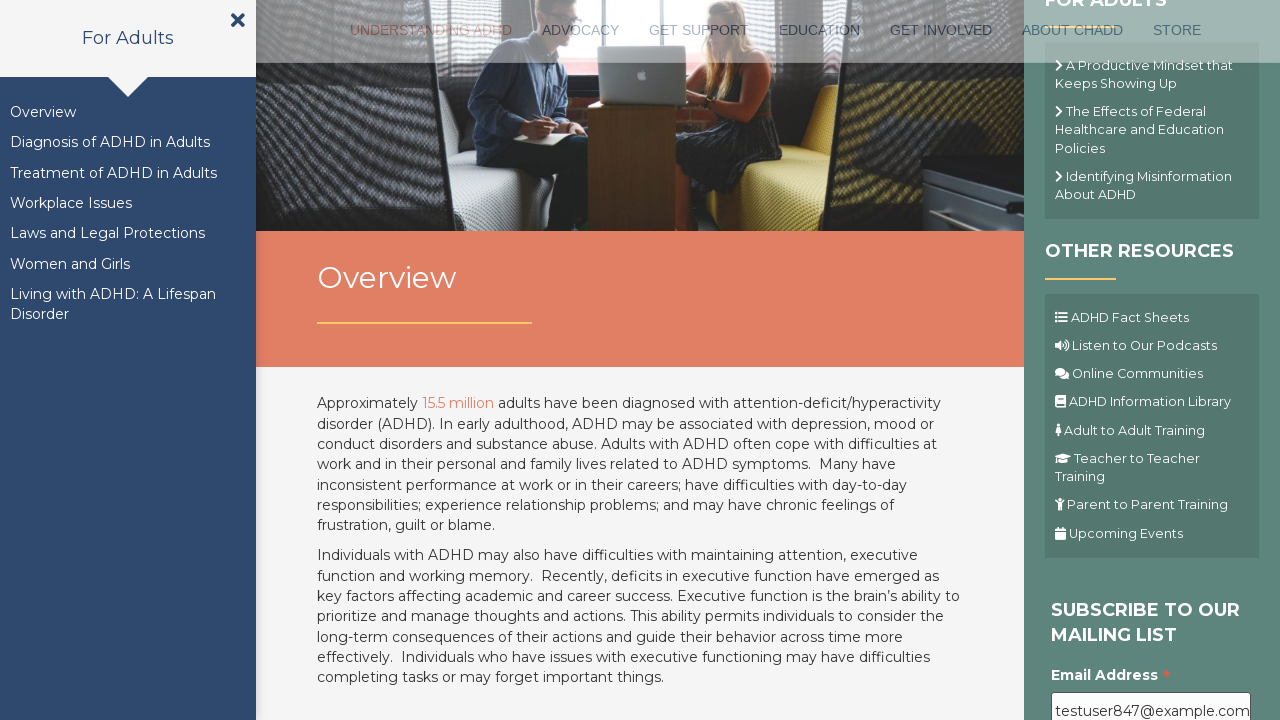

Clicked submit button to subscribe to email list at (1111, 361) on .button
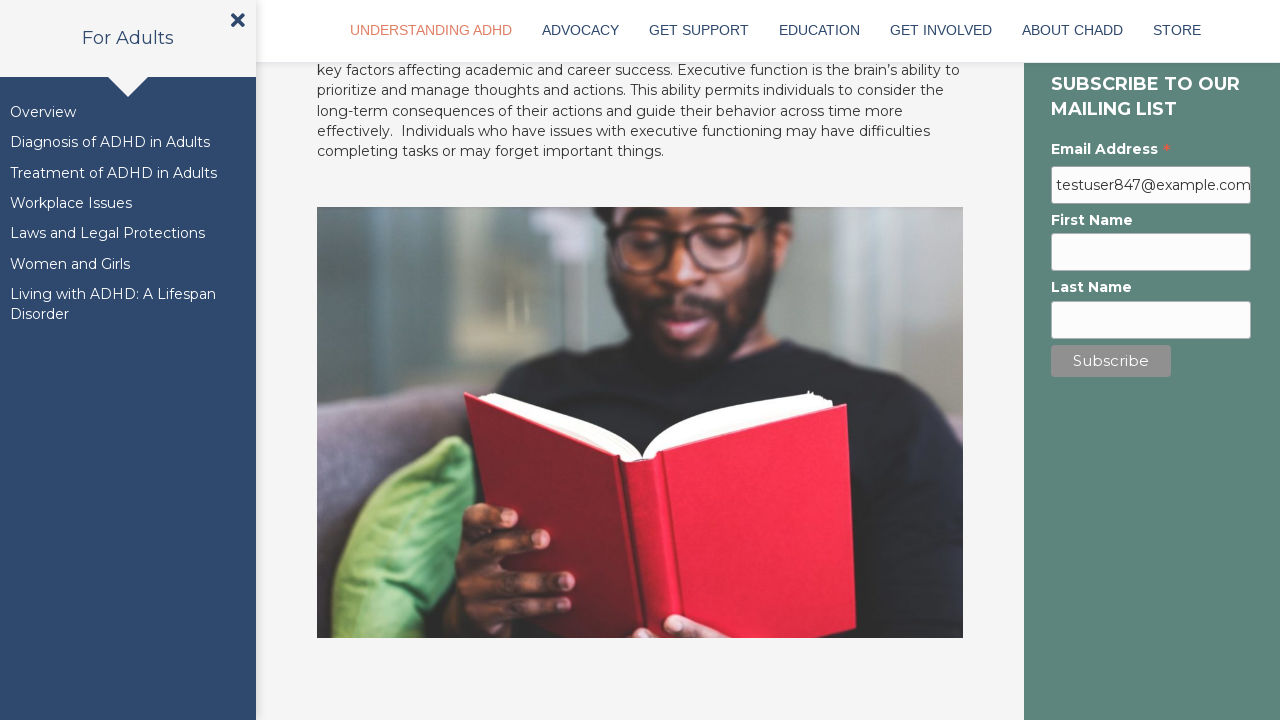

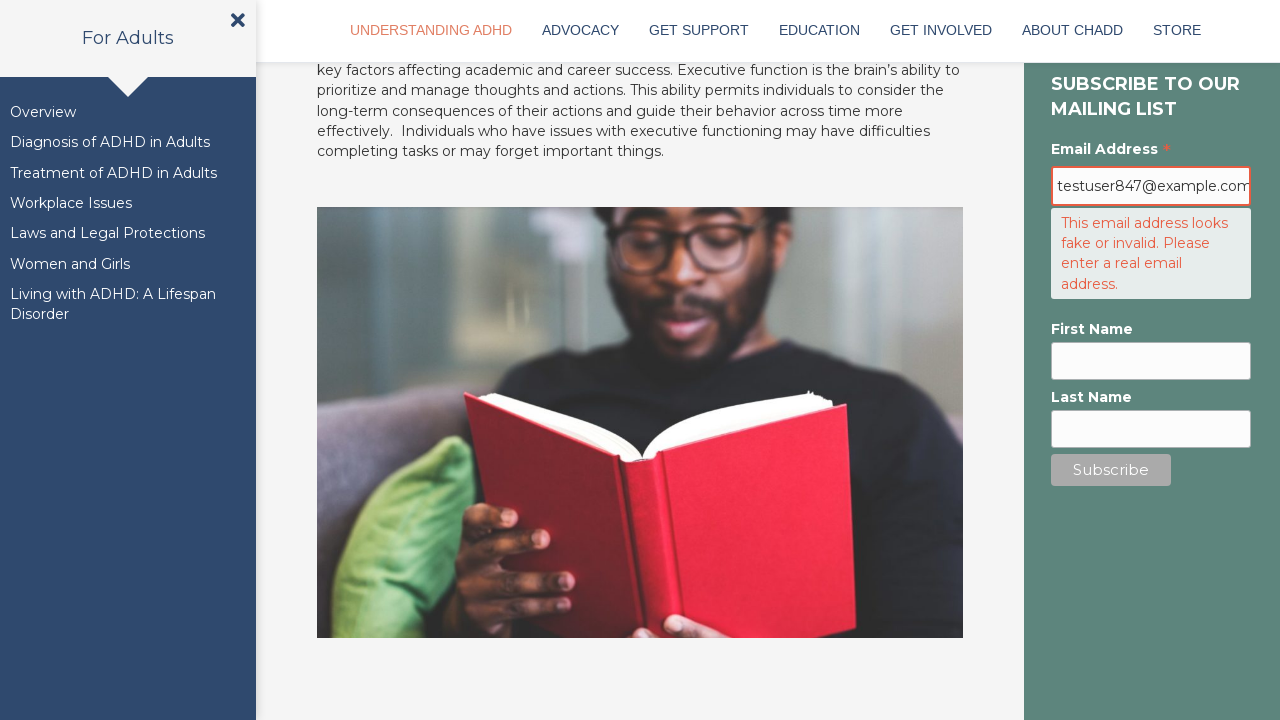